Tests scroll functionality by scrolling to the bottom of the page and then back to the top

Starting URL: https://www.flipkart.com/

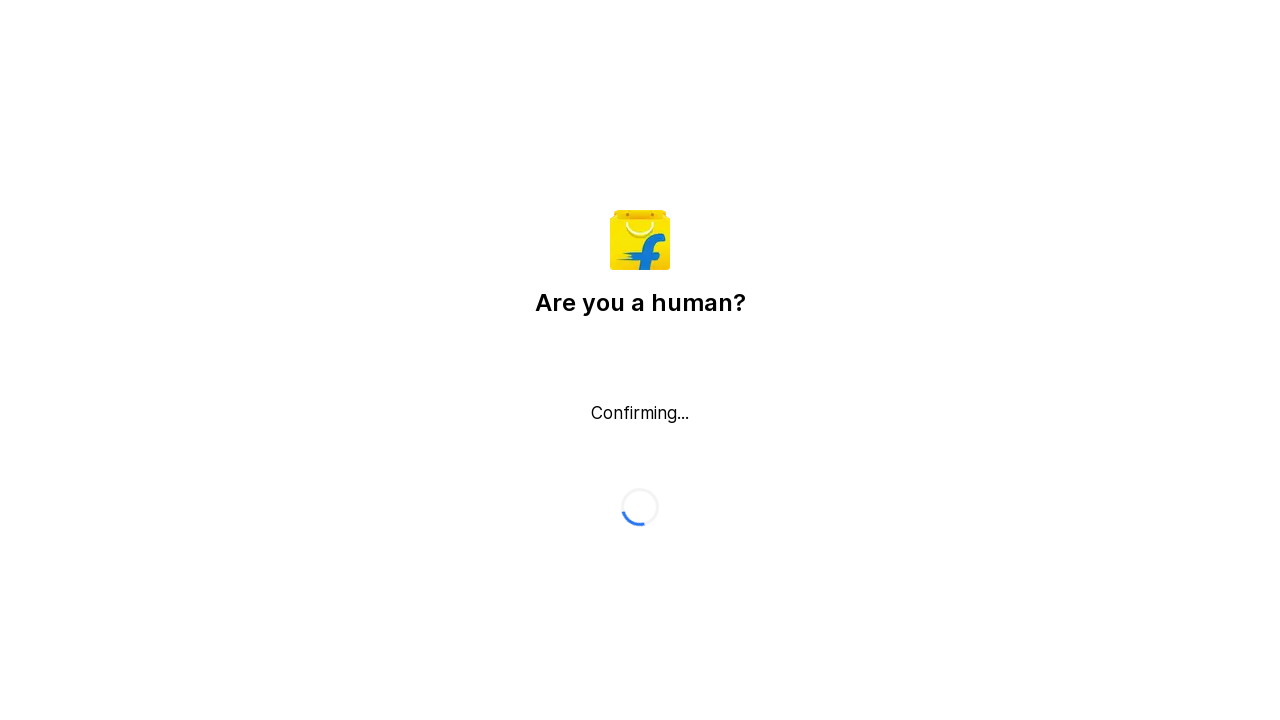

Scrolled to bottom of page on button._2KpZ6l._2doB4z
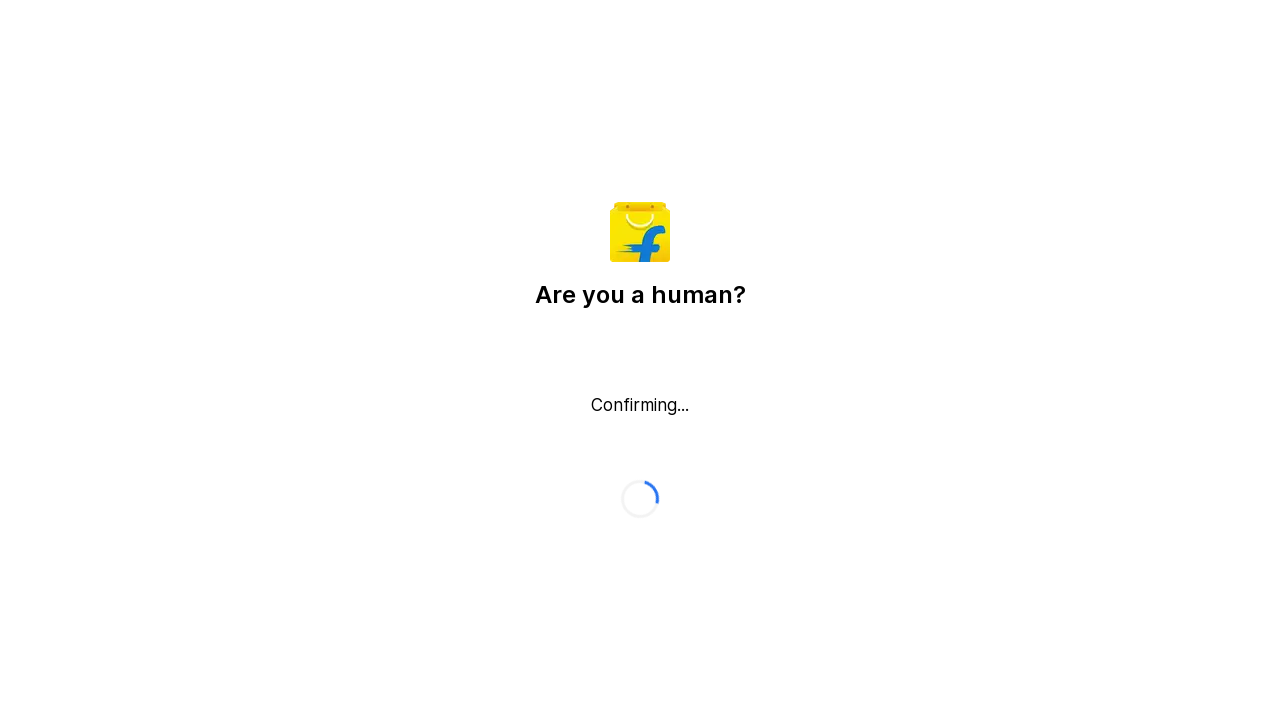

Waited 1 second at bottom of page
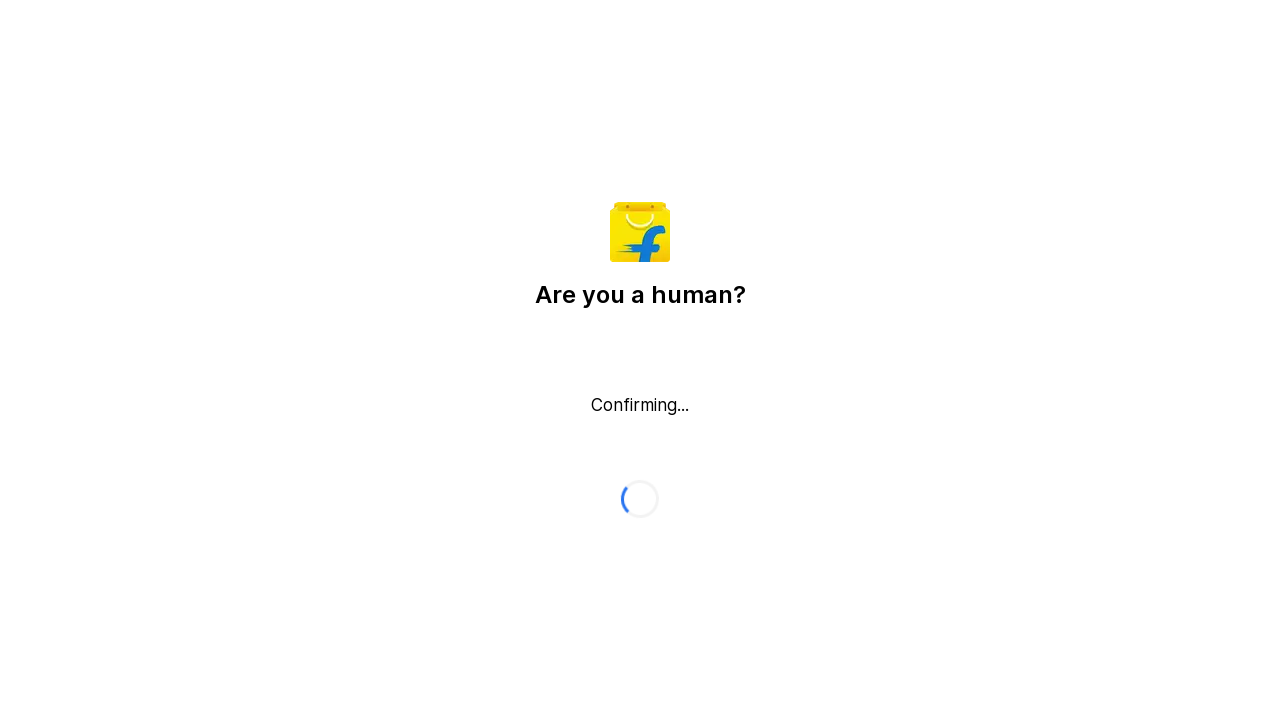

Scrolled back to top of page
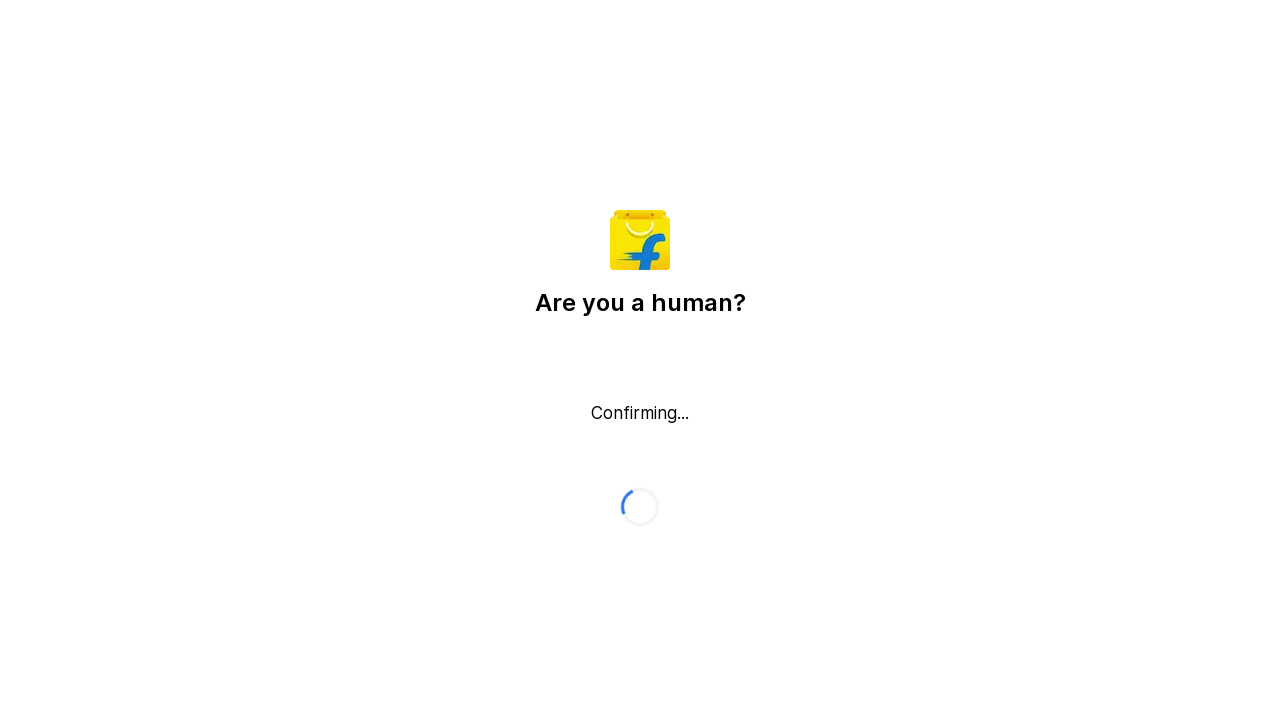

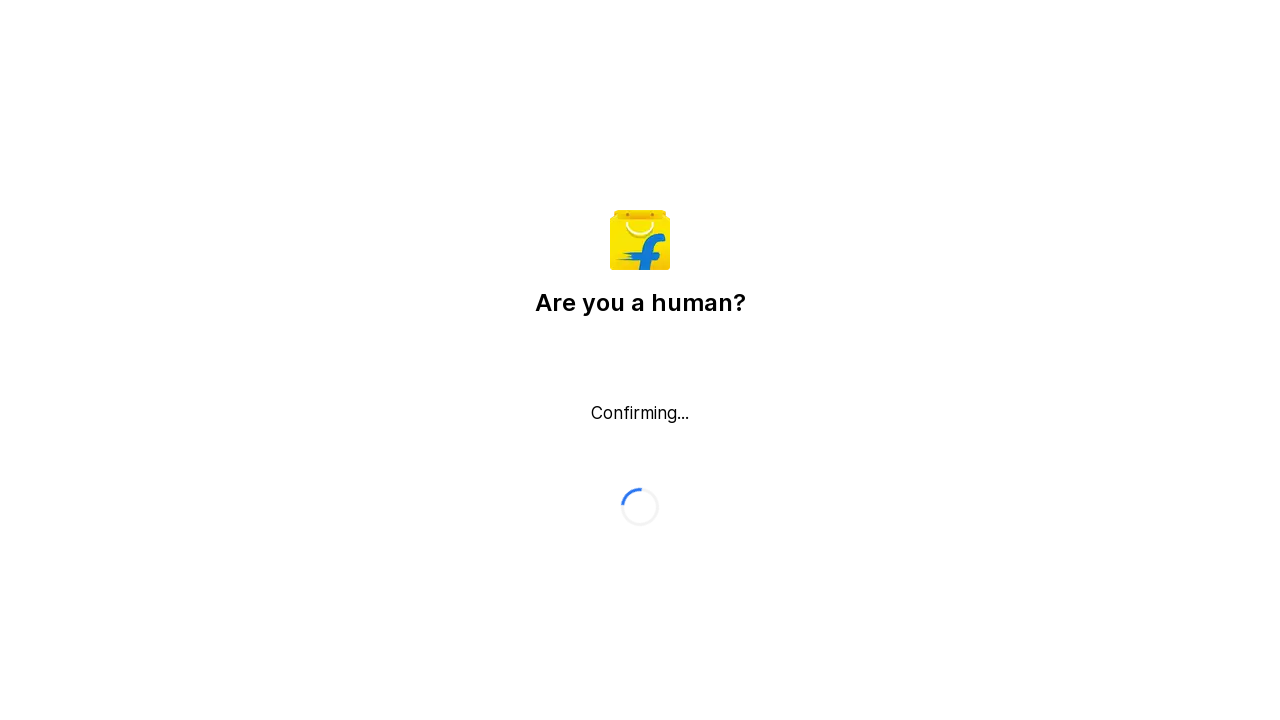